Tests clicking the Selenium Training banner which opens a new tab, then switches to that tab and verifies the page title

Starting URL: https://demoqa.com/

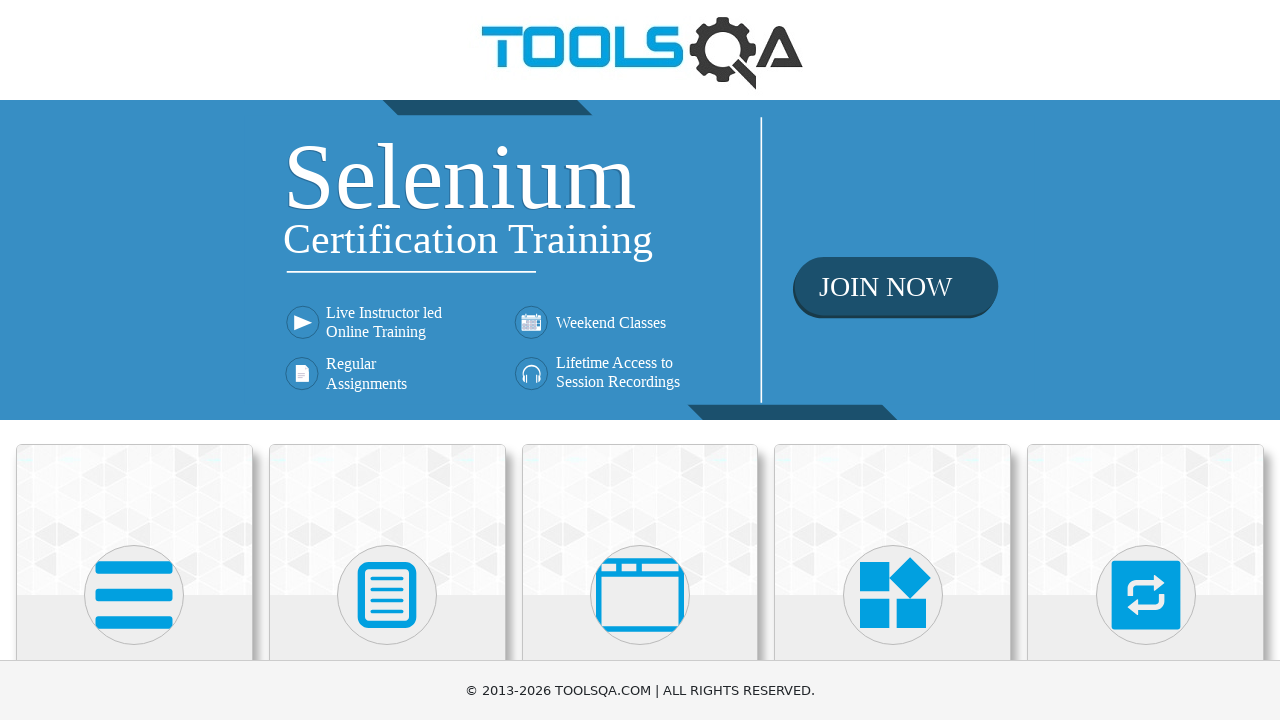

Located Selenium Training banner element
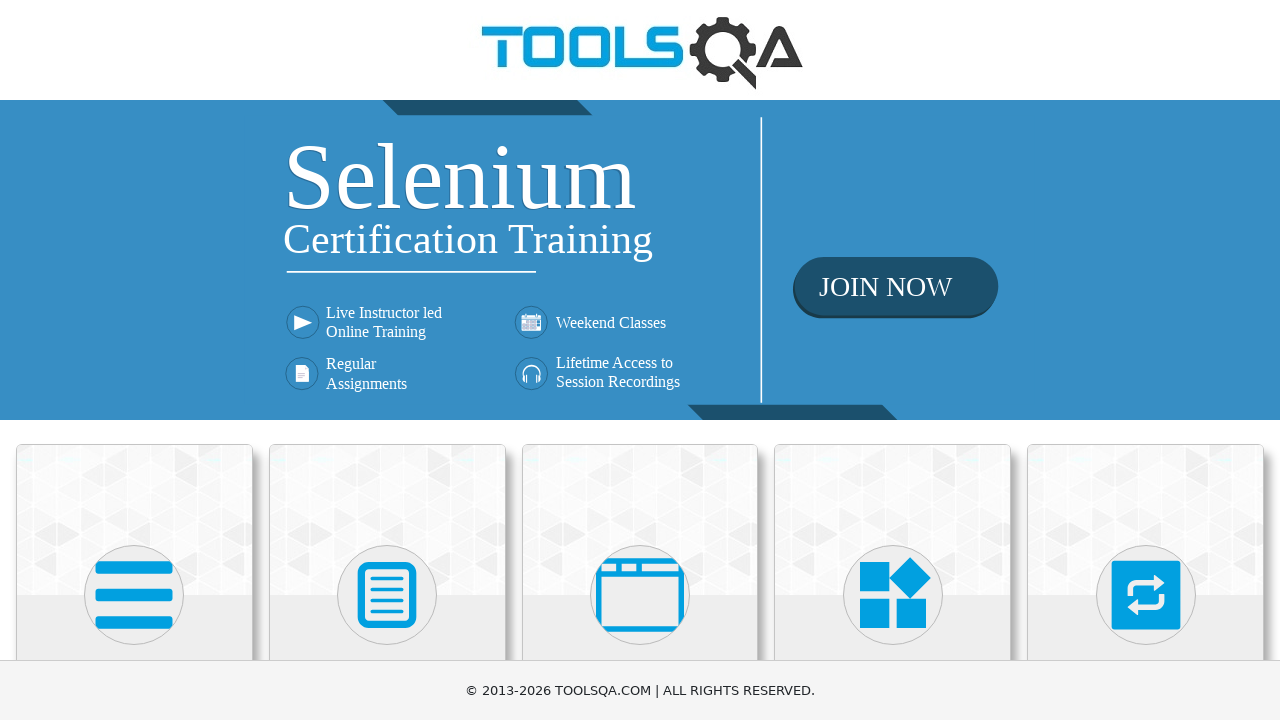

Verified banner href attribute points to Selenium Training URL
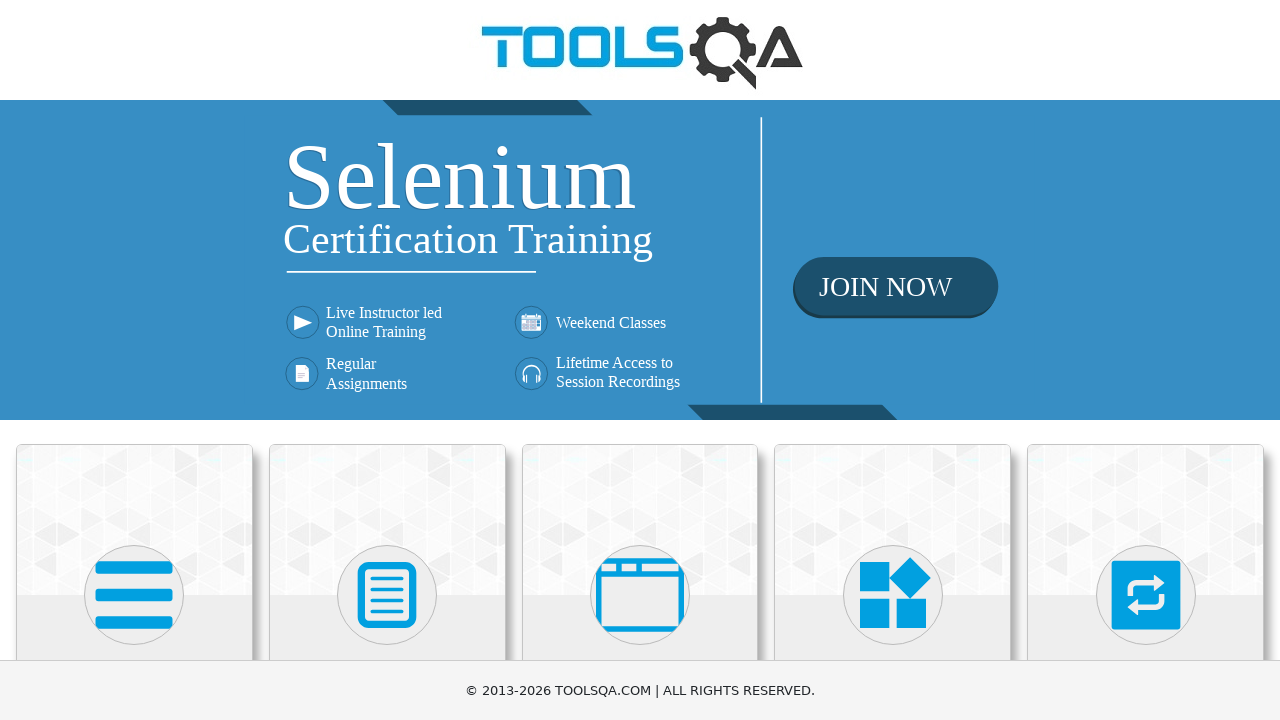

Clicked Selenium Training banner, new tab opened at (640, 260) on div.home-banner a
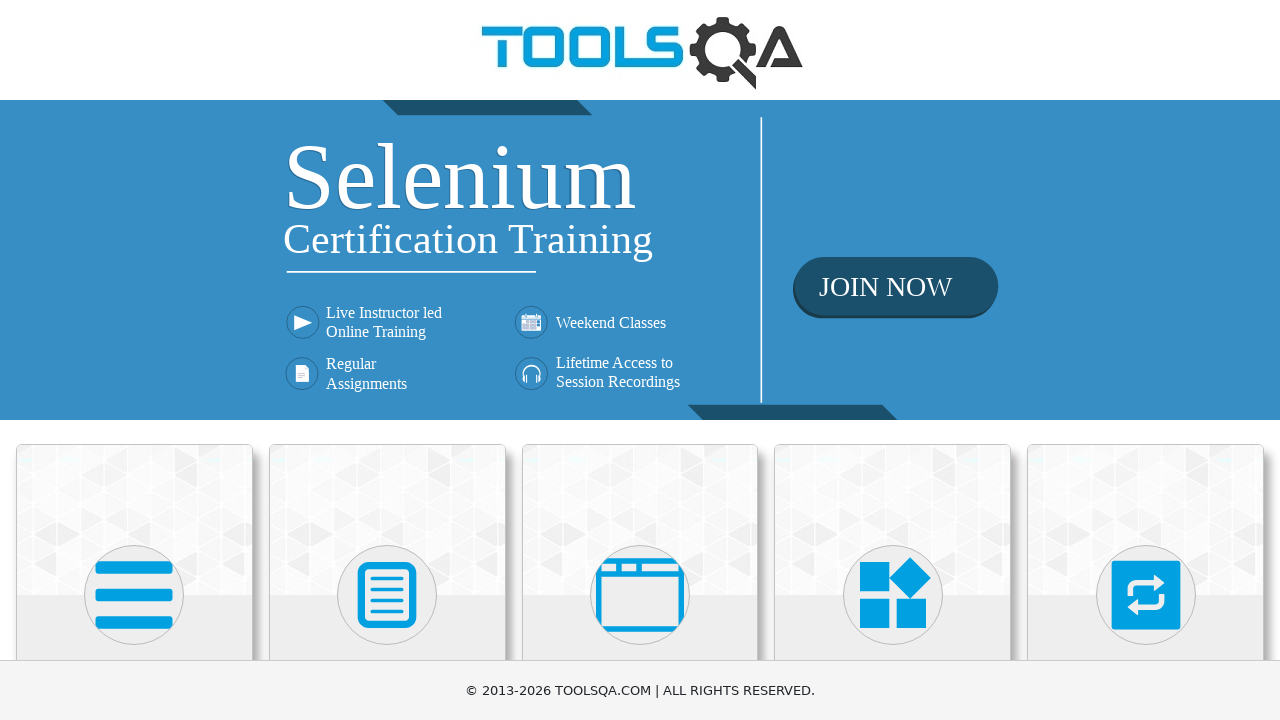

Captured reference to new tab page object
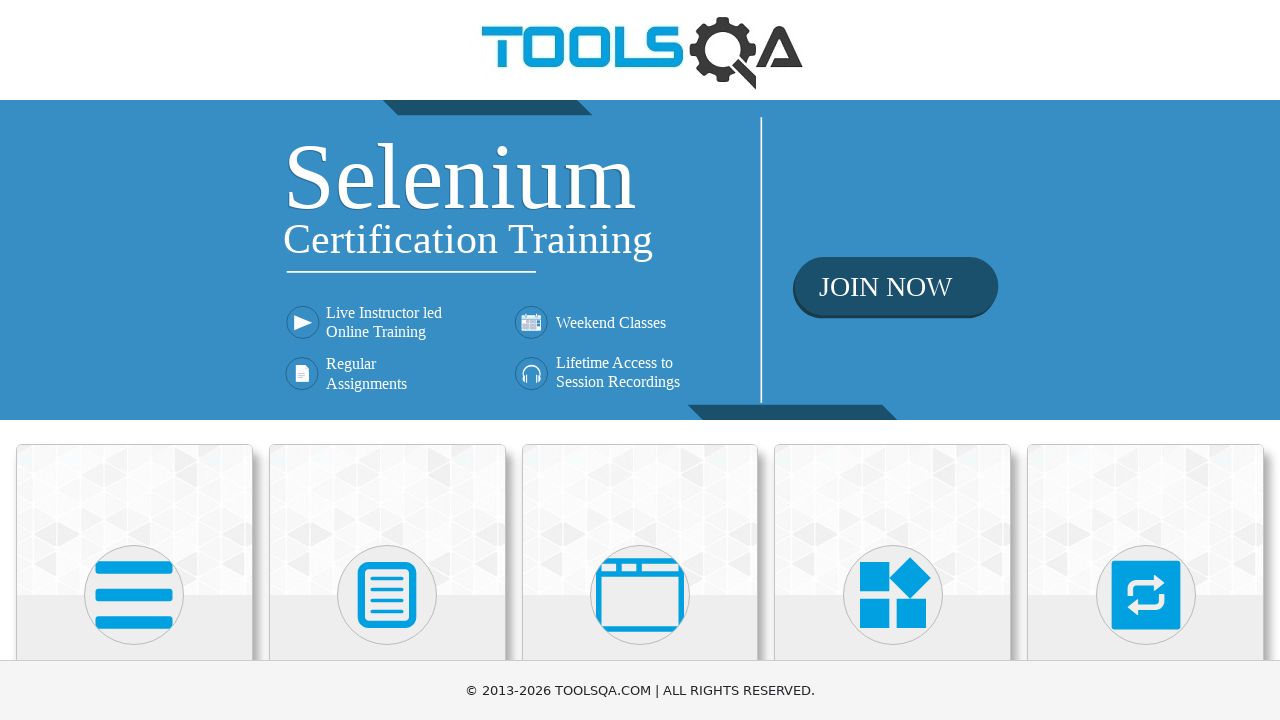

New tab page loaded completely
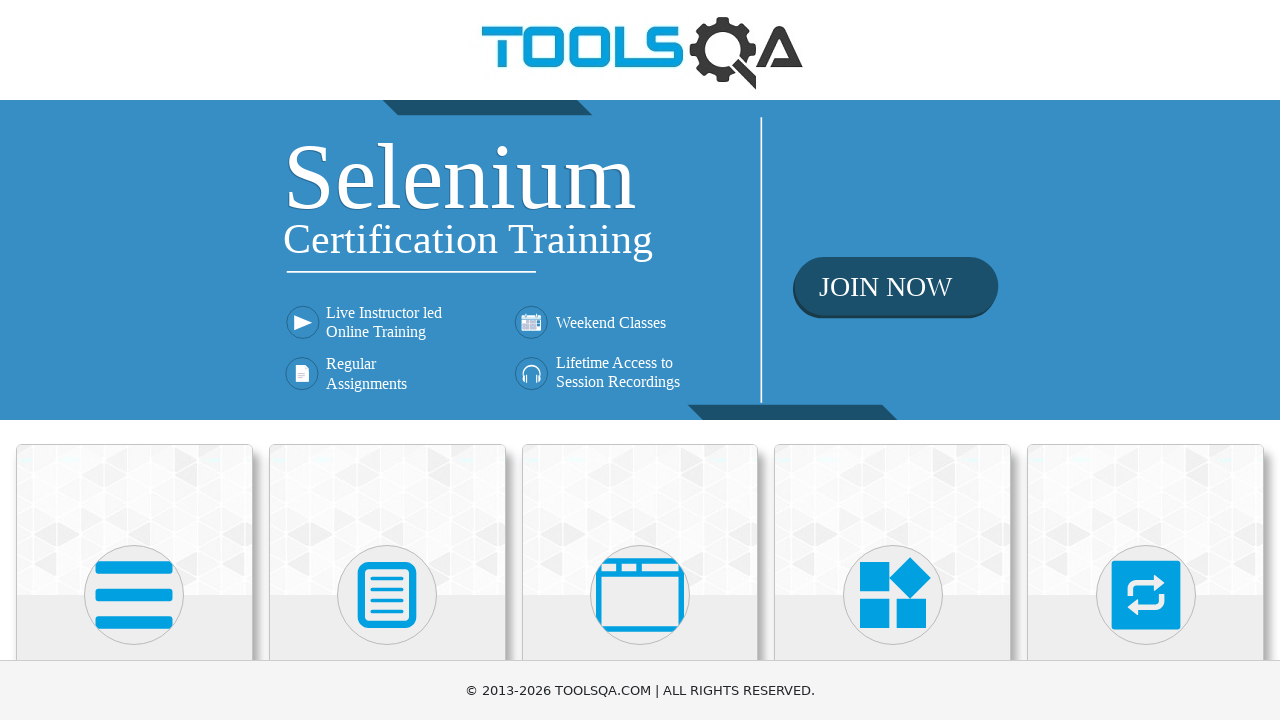

Verified new tab page title is 'Tools QA - Selenium Training'
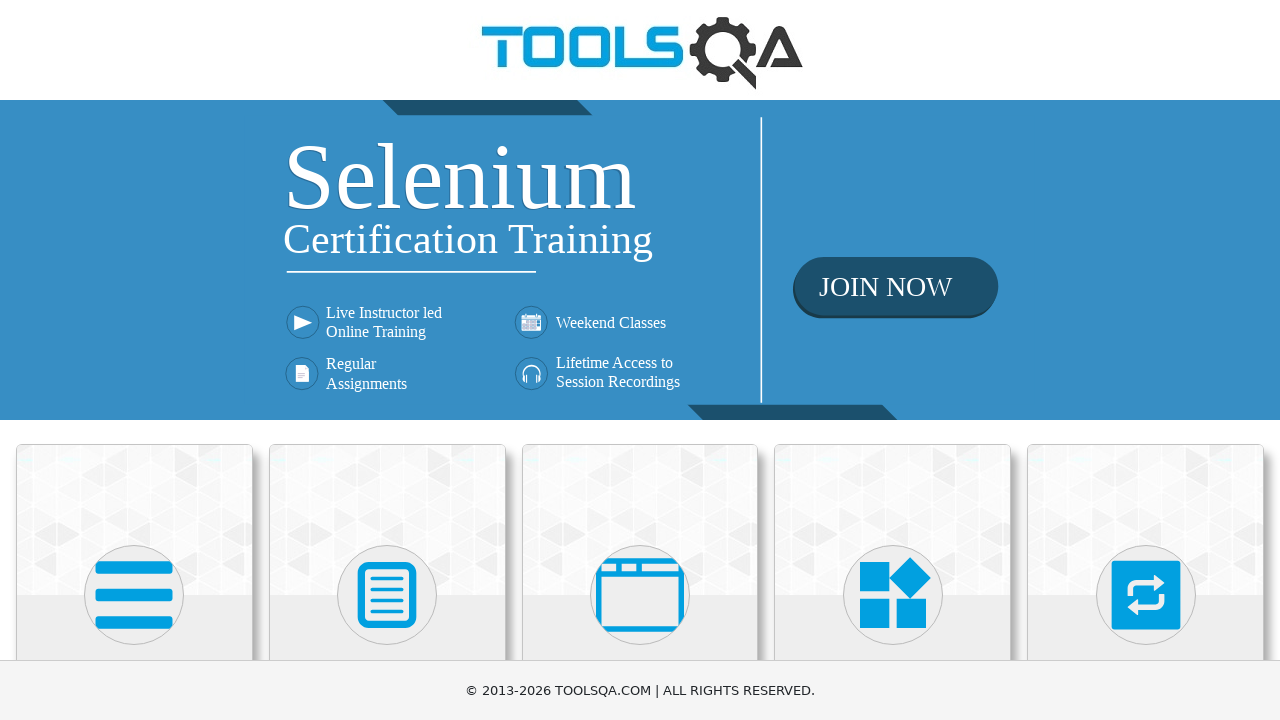

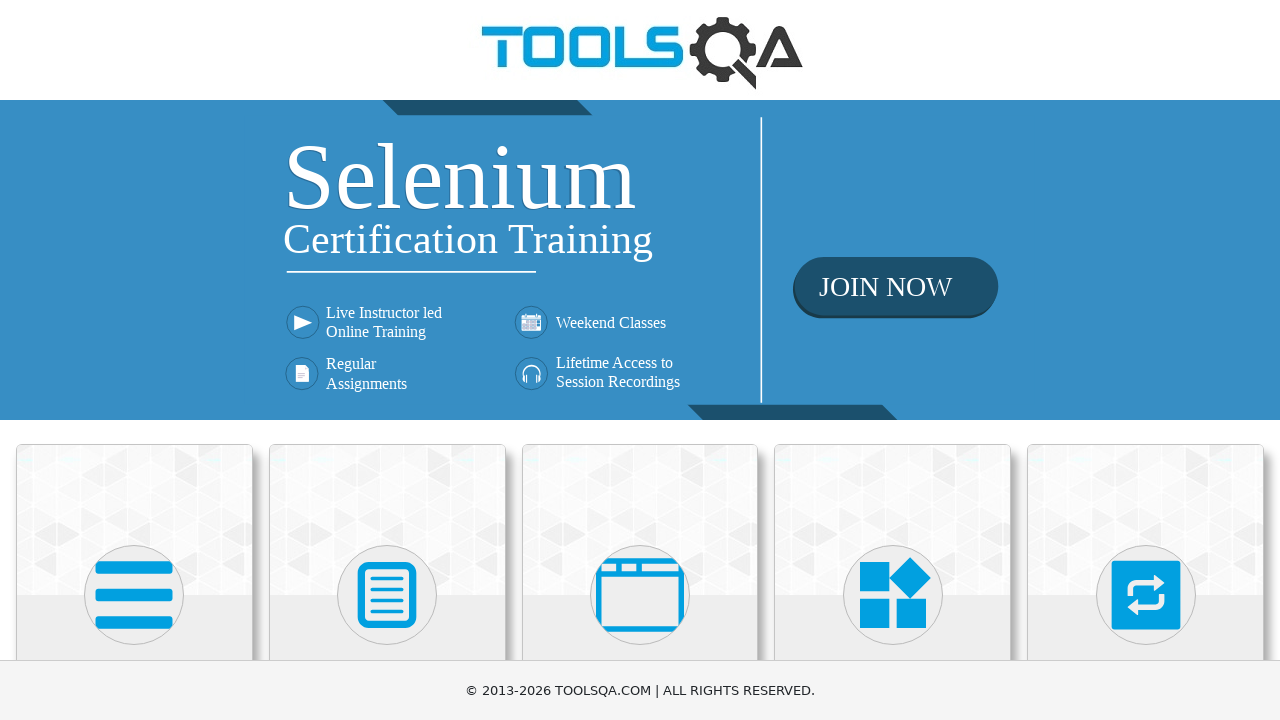